Tests navigation on W3Schools HTML tutorial page by clicking on a menu item in the left navigation sidebar

Starting URL: https://www.w3schools.com/html/

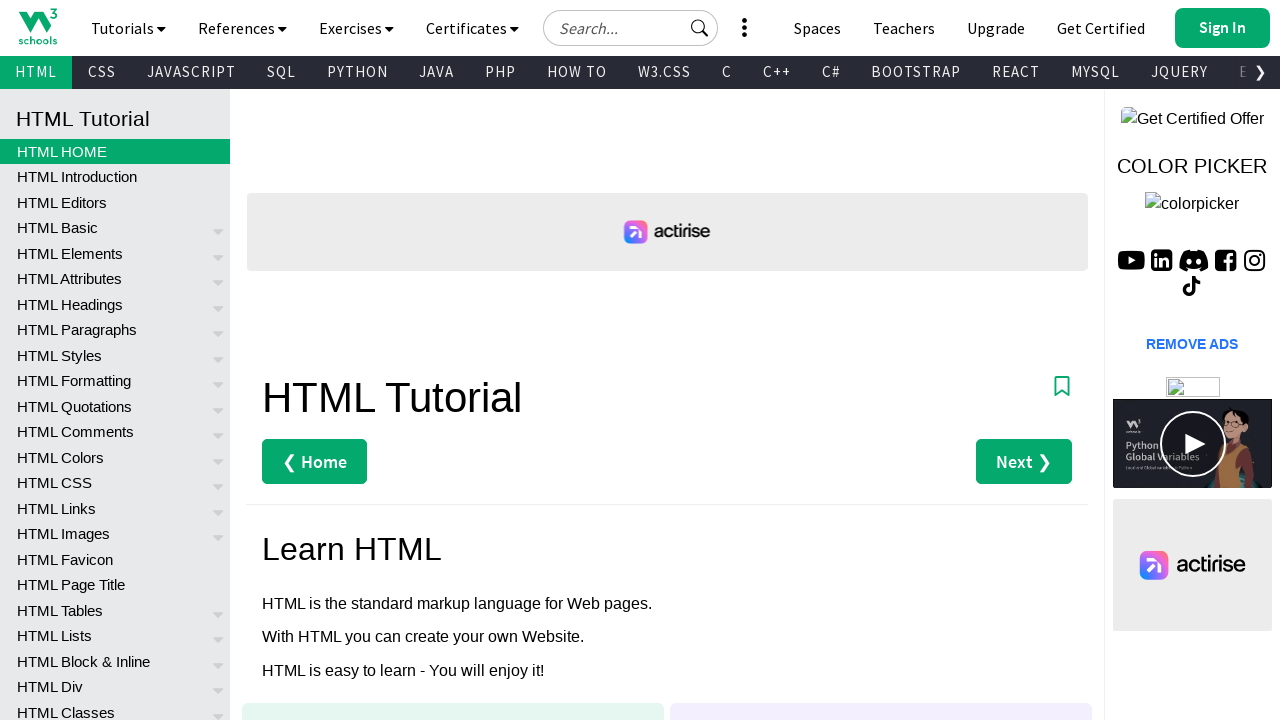

Clicked on the 61st menu item in the left navigation sidebar at (115, 404) on xpath=//*[@id="leftmenuinnerinner"]/a[61]
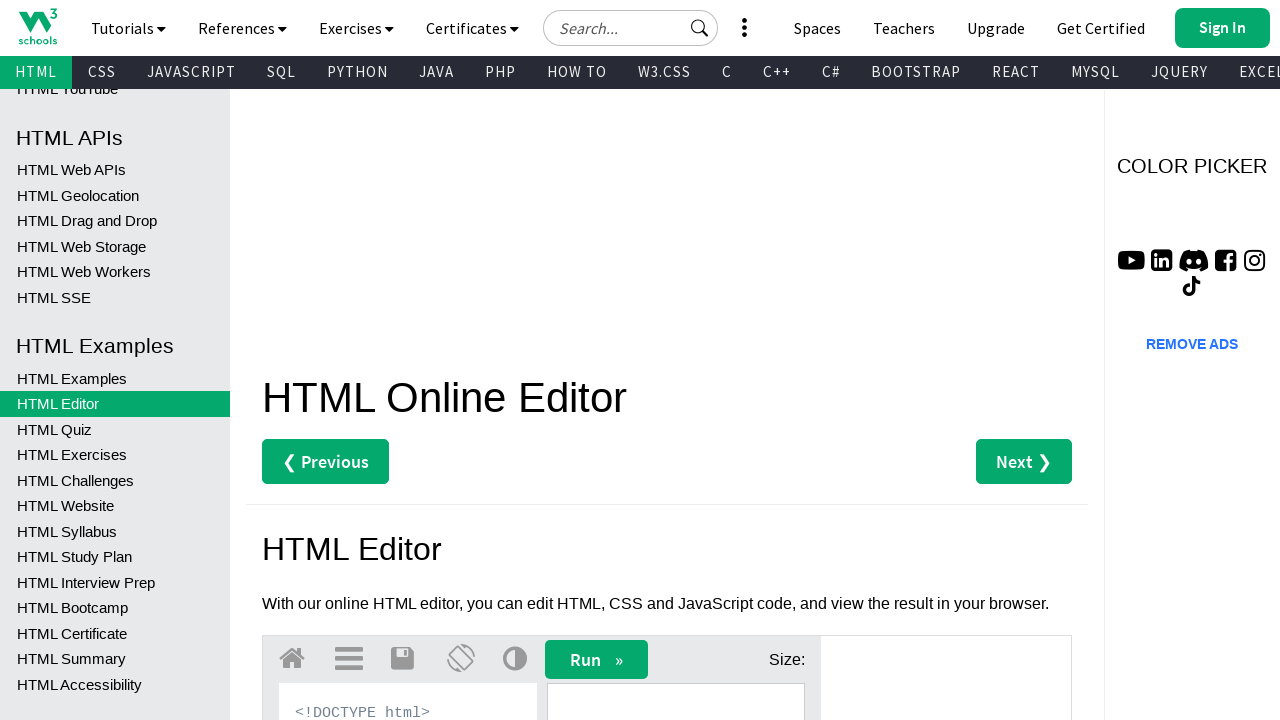

Waited for page to load after menu item click
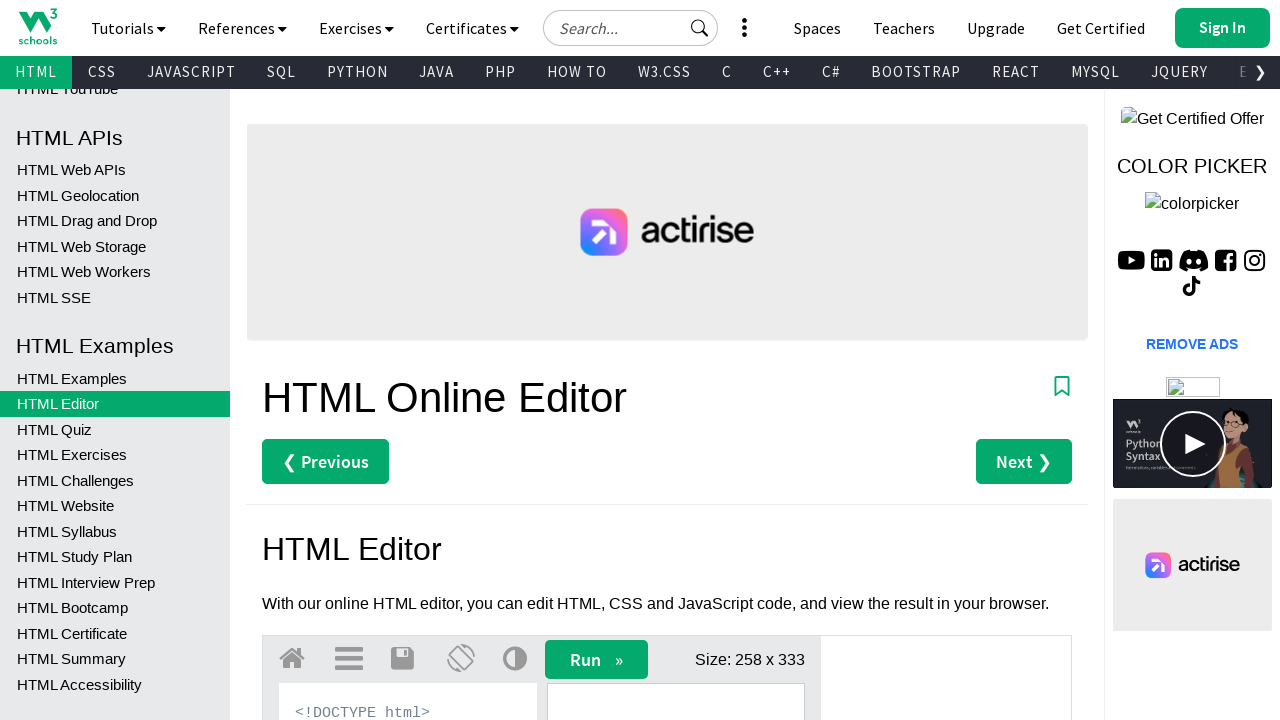

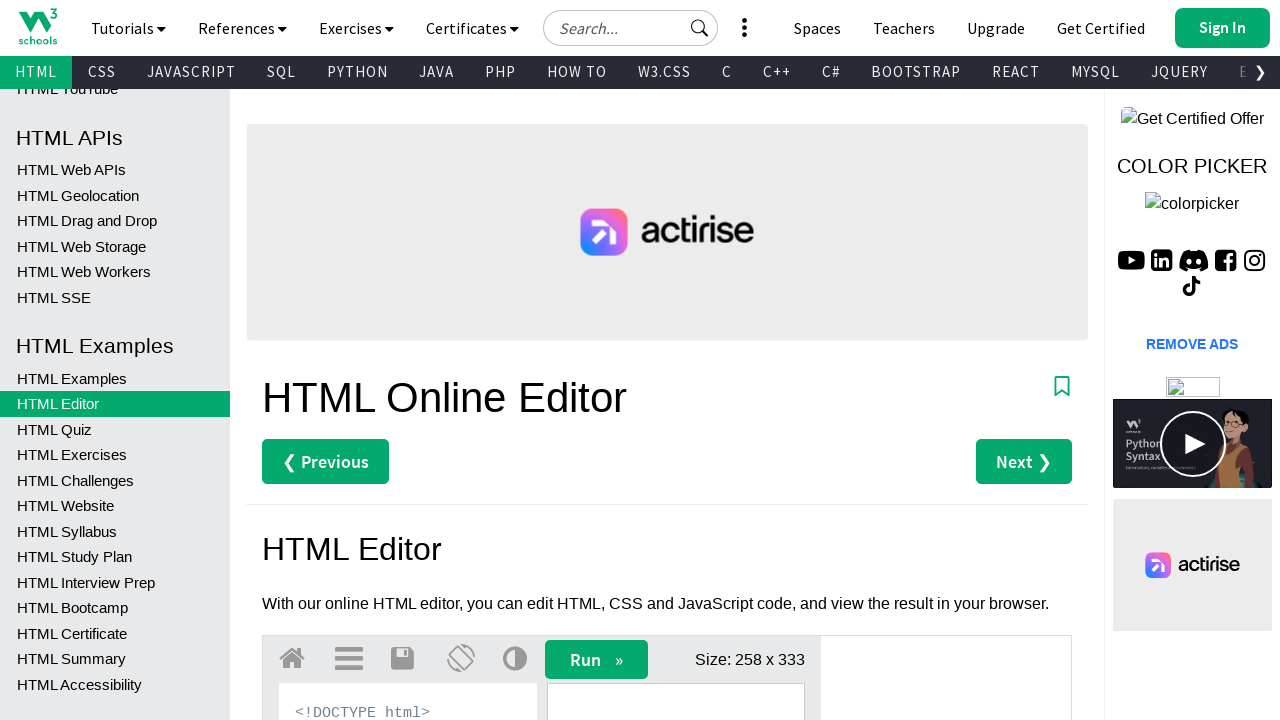